Tests notification messages by clicking the notification link repeatedly until an "Action successful" notification appears, closing unsuccessful notifications along the way.

Starting URL: https://the-internet.herokuapp.com/

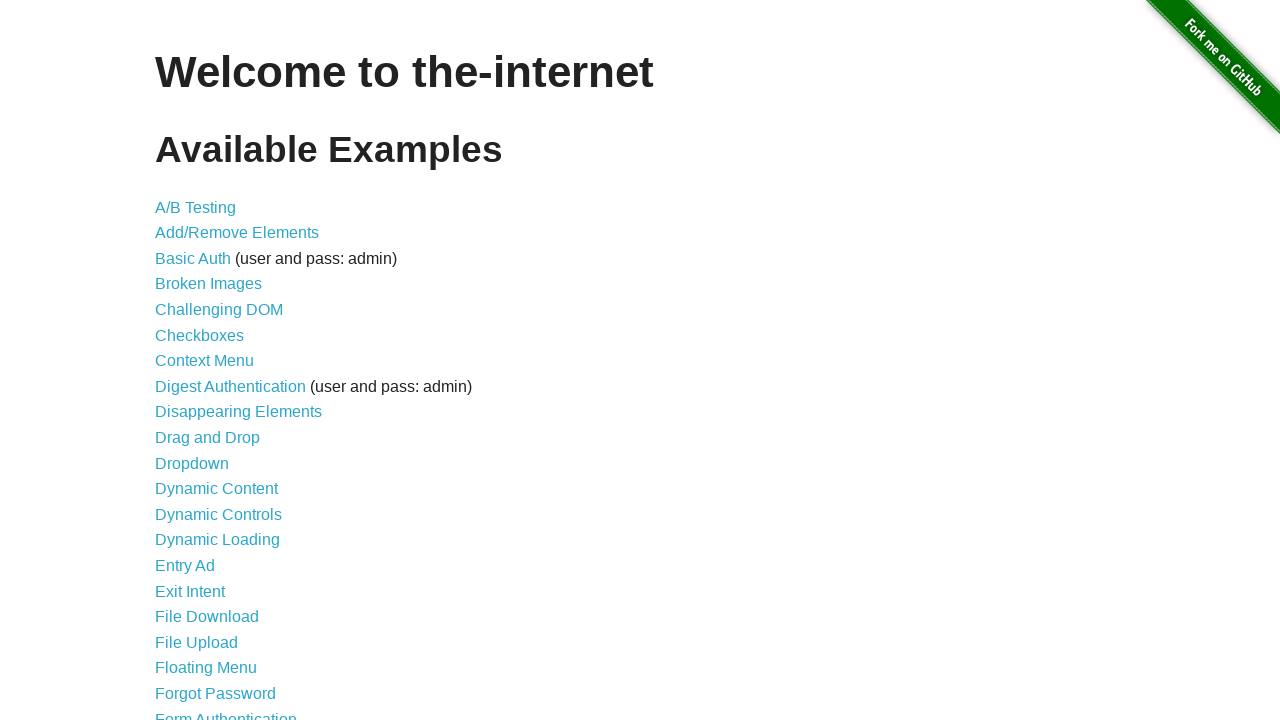

Clicked on Notification Message link at (234, 420) on xpath=//a[@href='/notification_message']
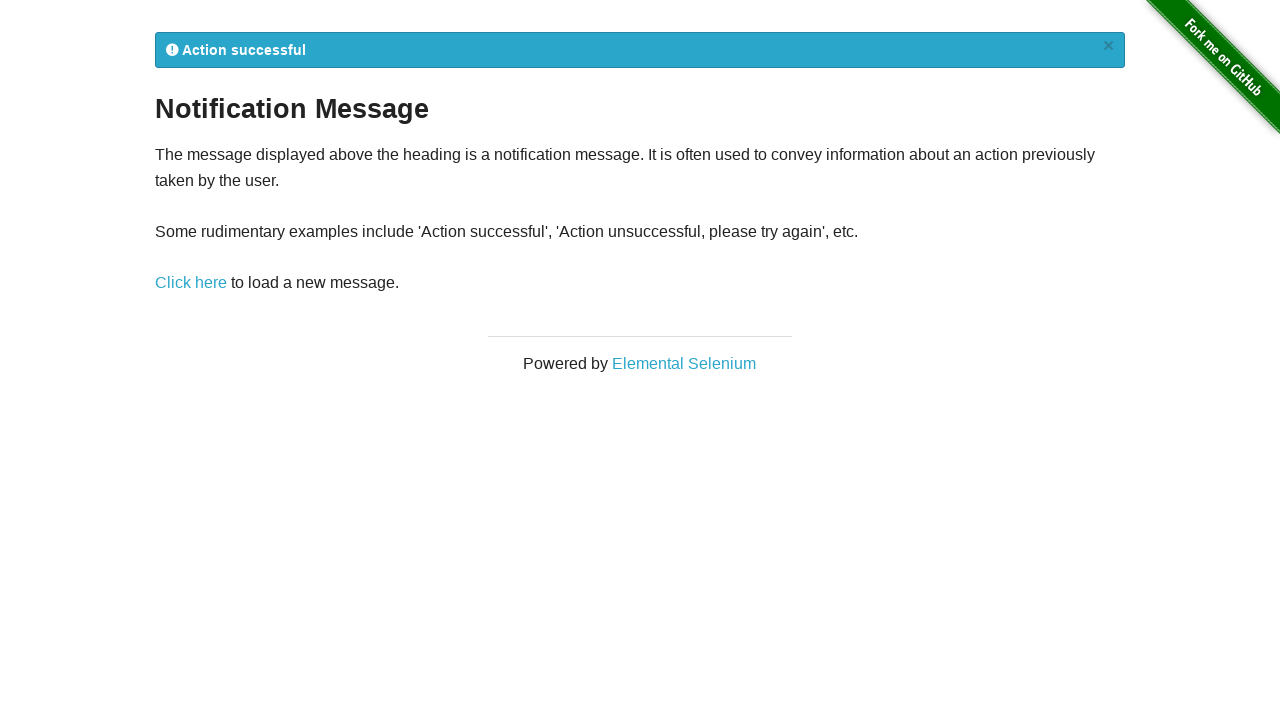

Navigated to notification_message_rendered page
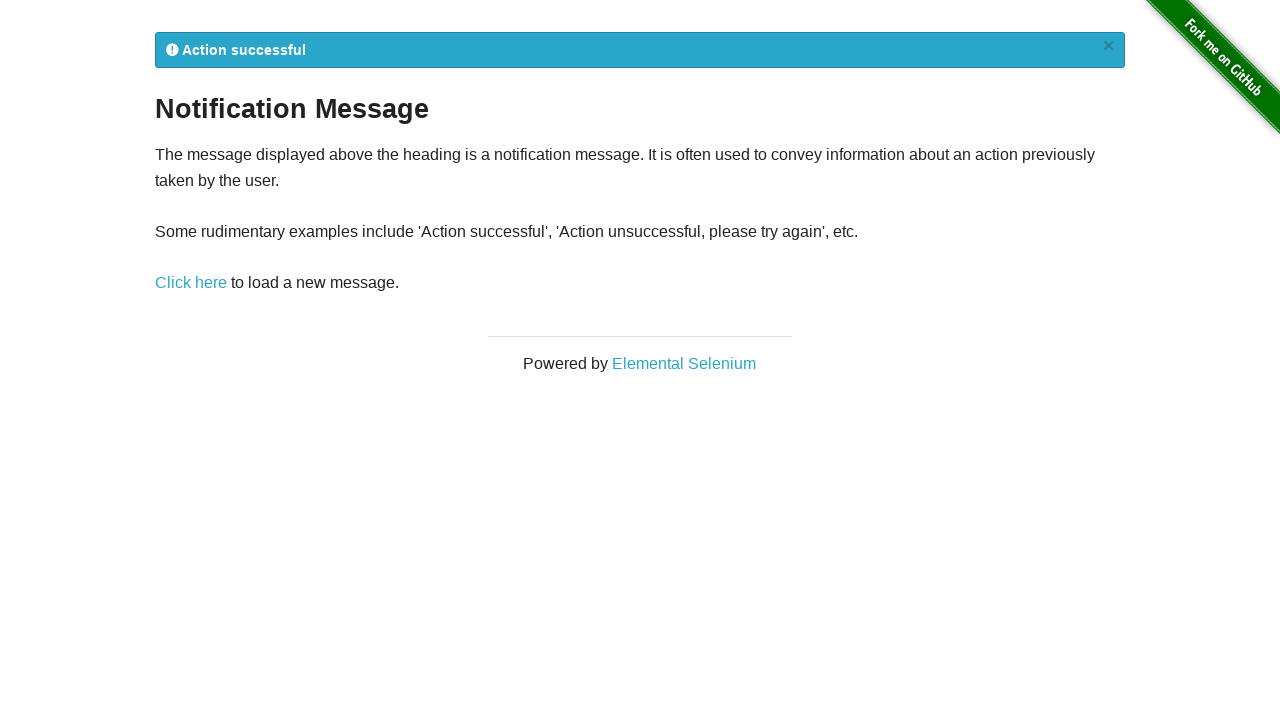

Clicked notification message link at (191, 283) on xpath=//a[@href='/notification_message']
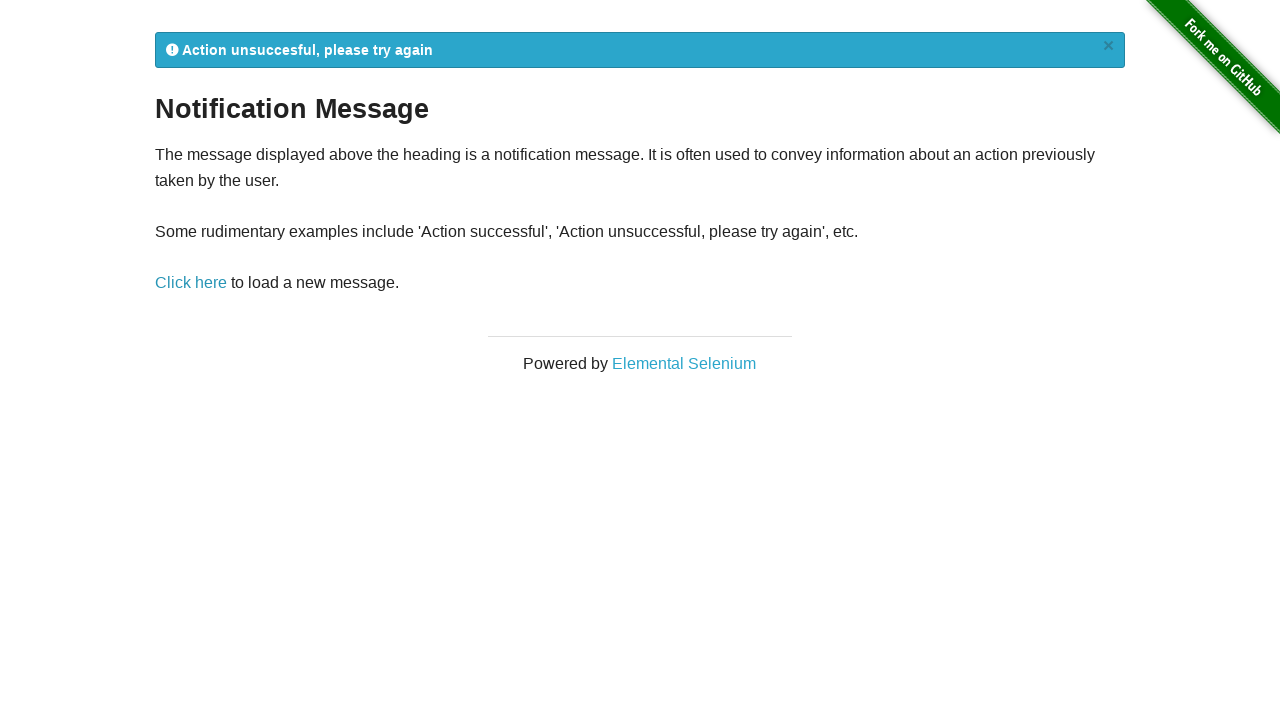

Located notification element
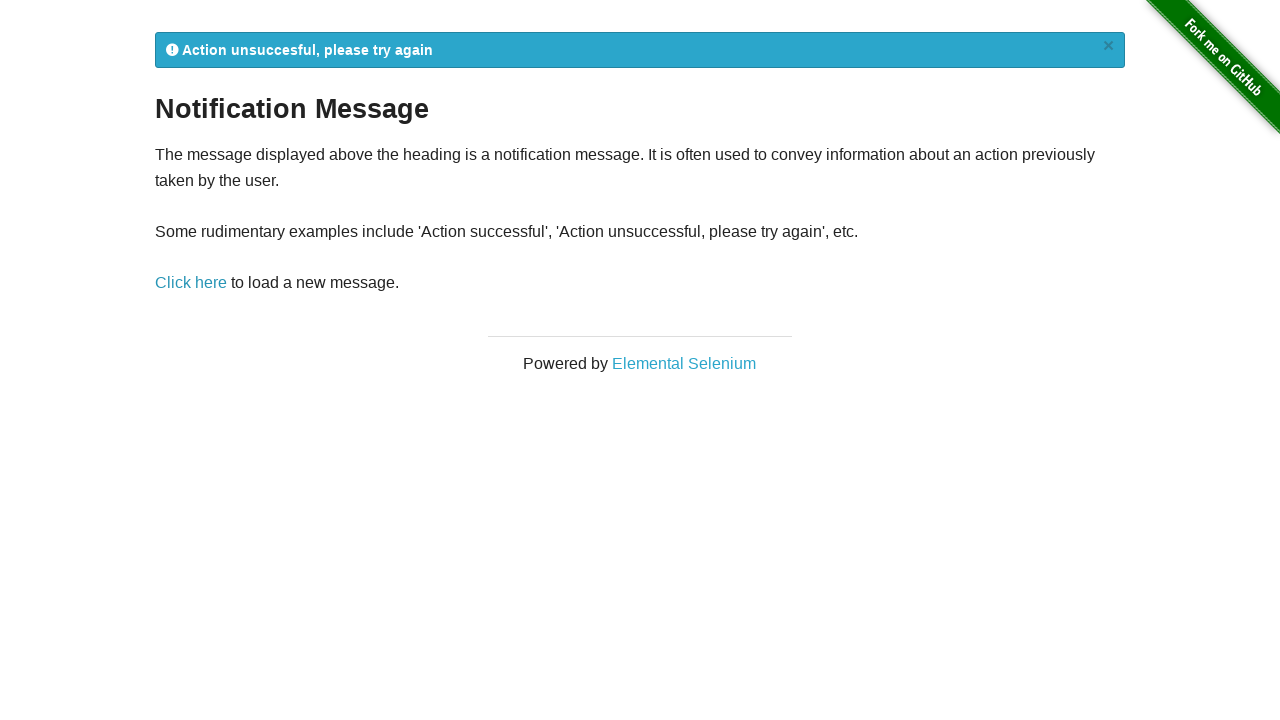

Closed unsuccessful notification at (1108, 46) on xpath=//a[@href='#']
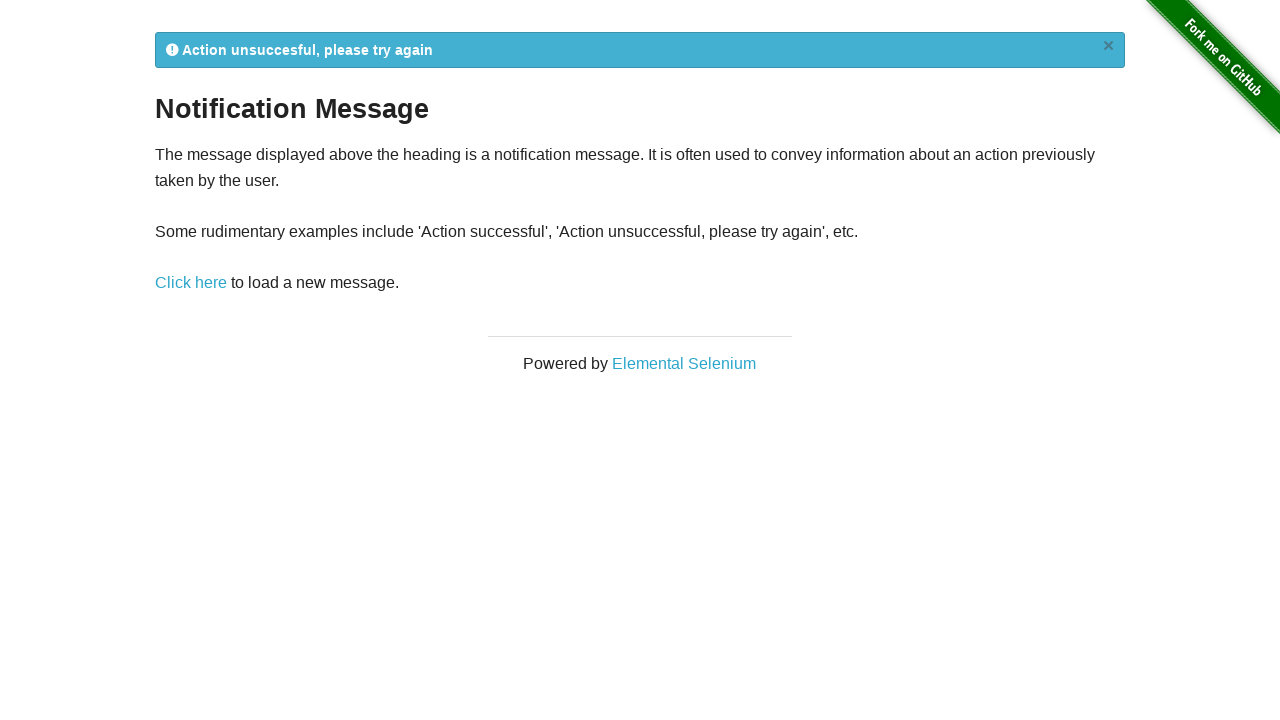

Clicked notification message link at (191, 283) on xpath=//a[@href='/notification_message']
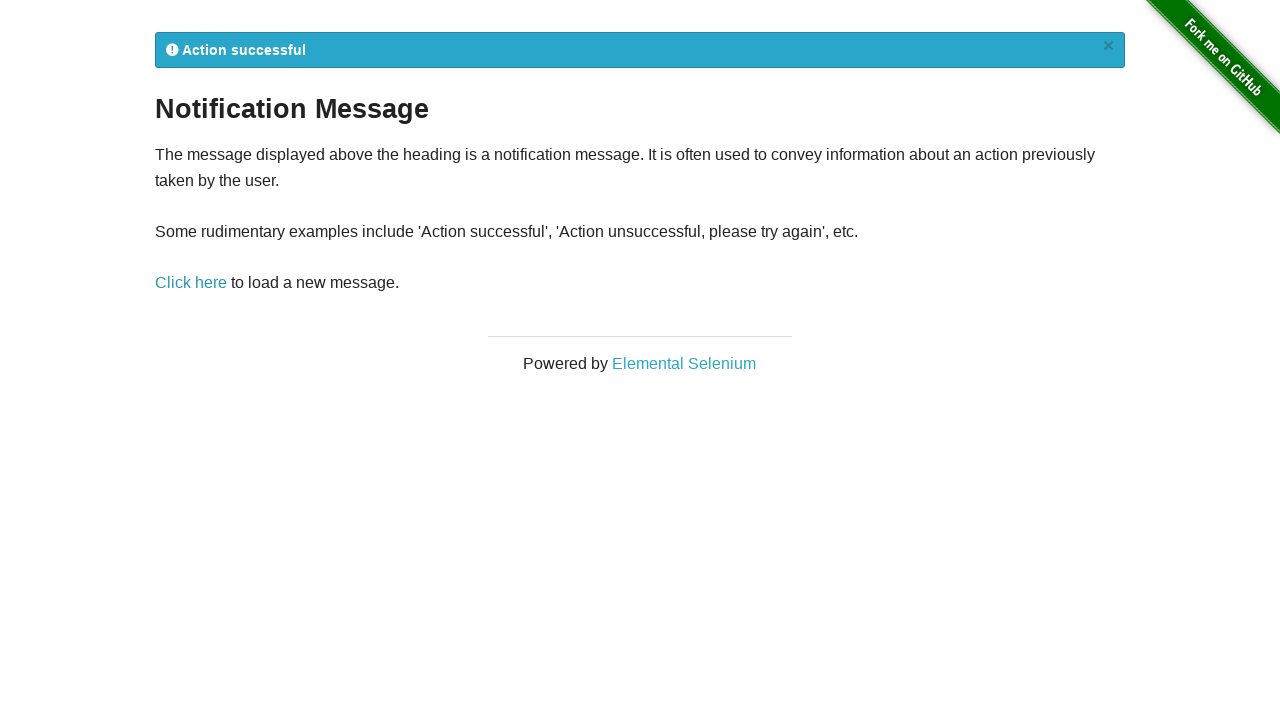

Located notification element
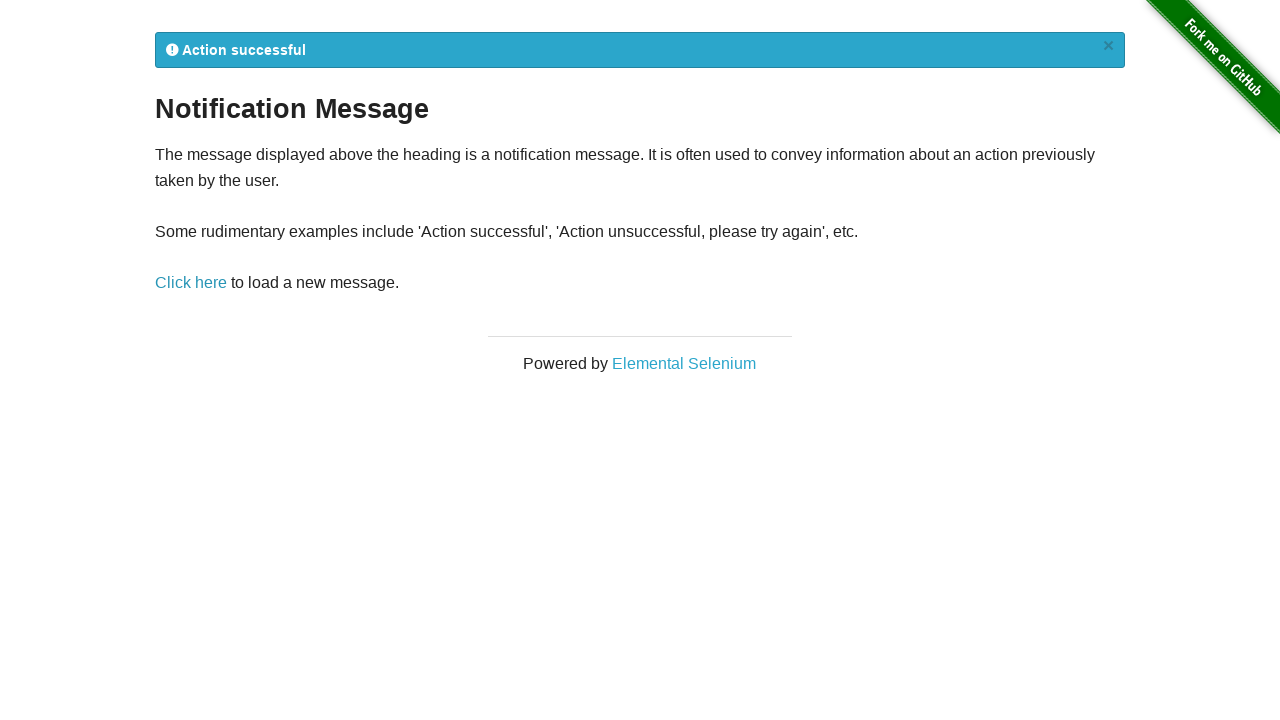

Found 'Action successful' notification - test passed
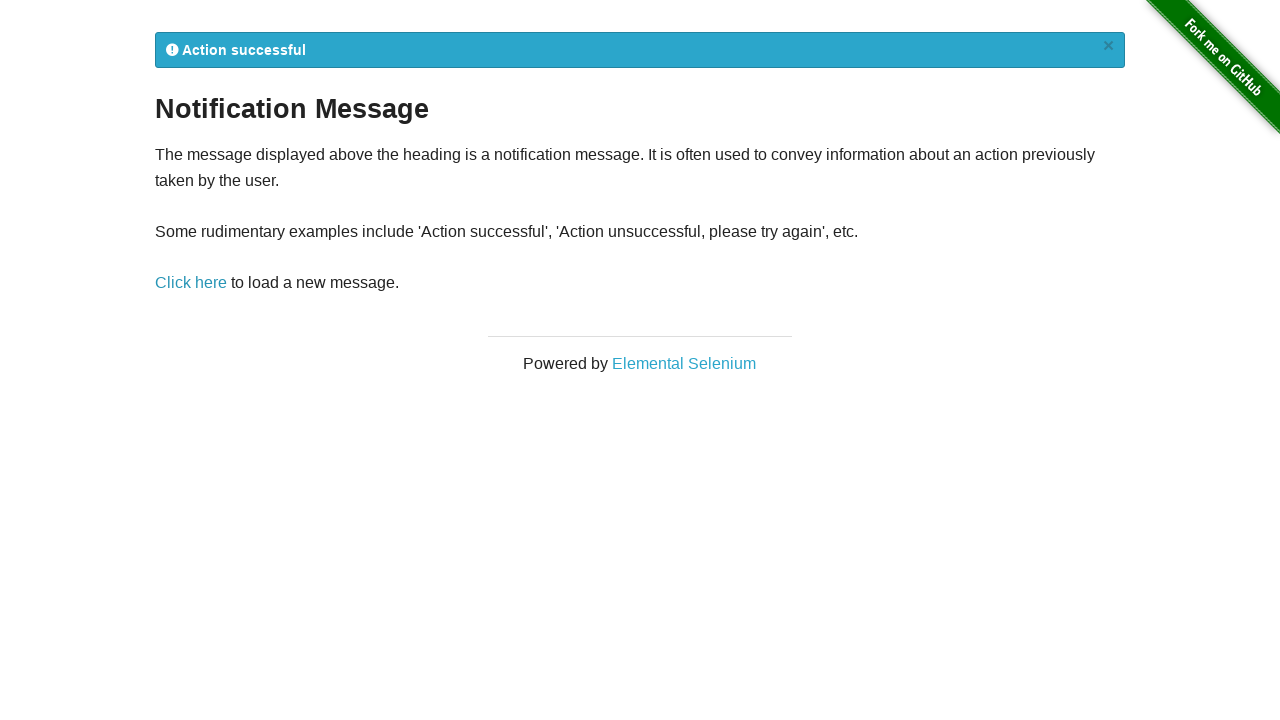

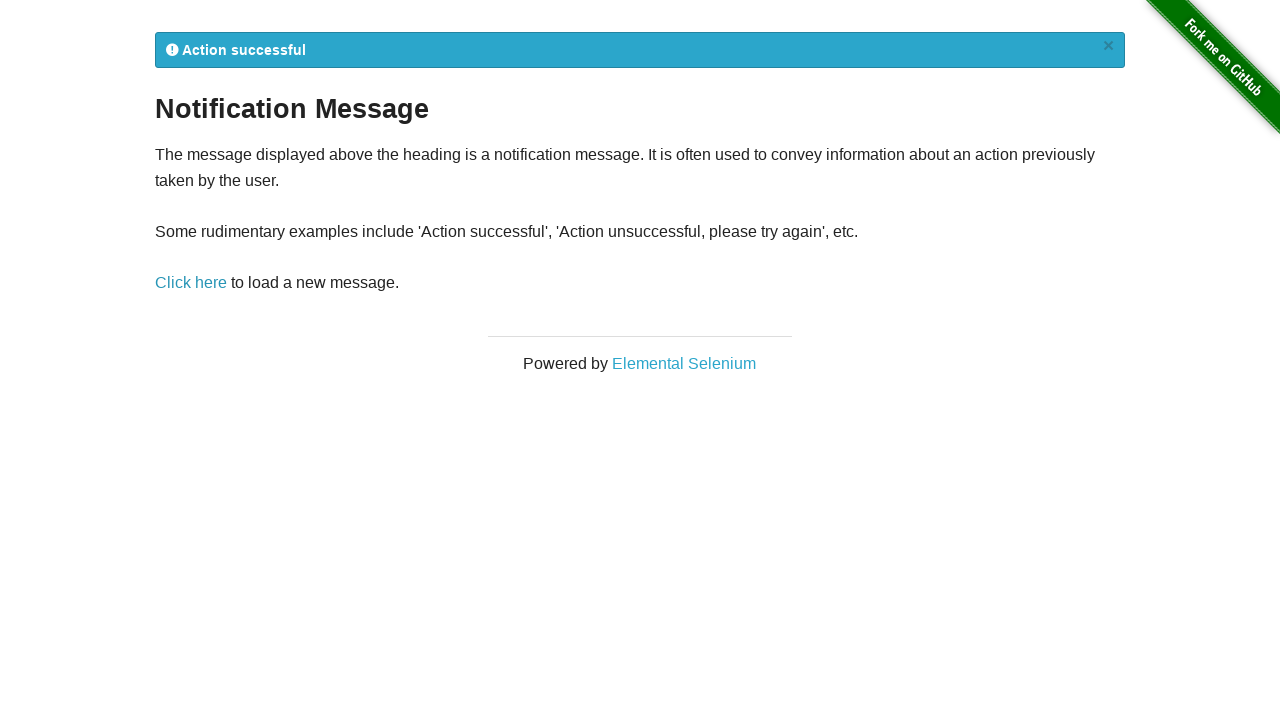